Tests multi-select dropdown functionality by selecting and deselecting multiple superhero options in different orders

Starting URL: https://letcode.in/dropdowns

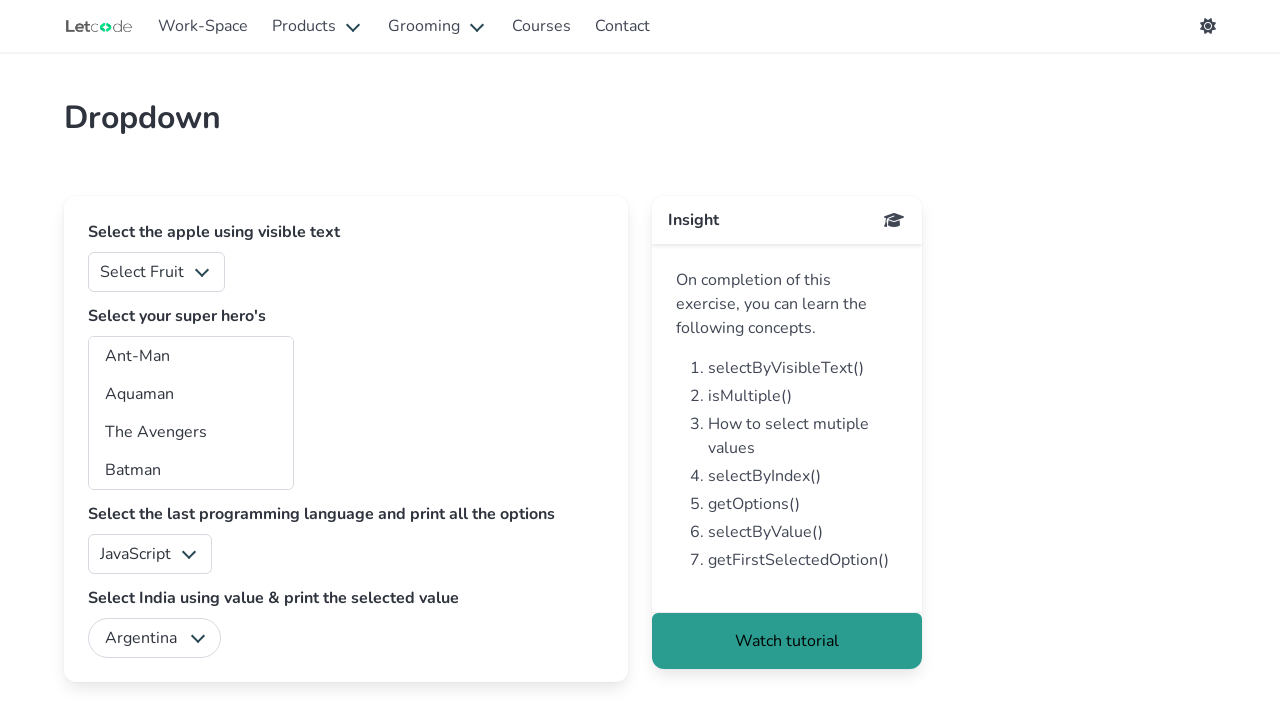

Located multi-select dropdown element with ID 'superheros'
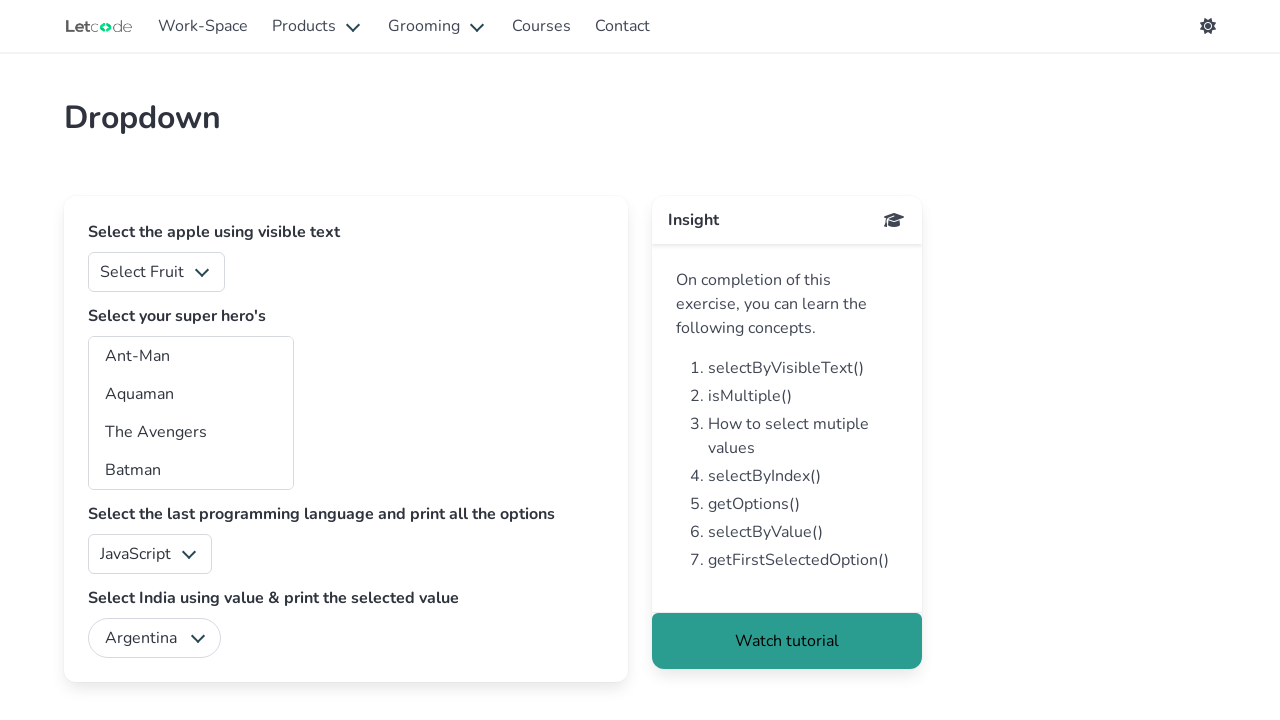

Defined list of superhero options to select: Iron Man, Wolverine, Ghost Rider, Batman
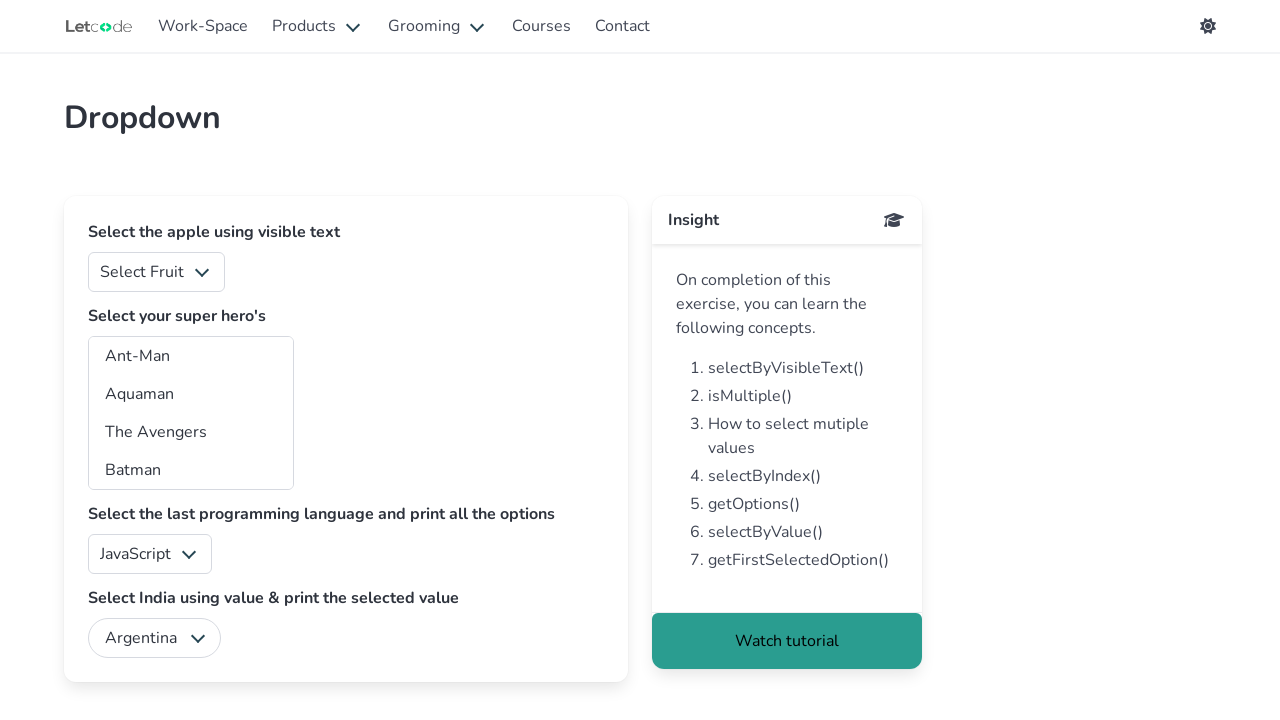

Selected option 'Iron Man' from dropdown on #superheros
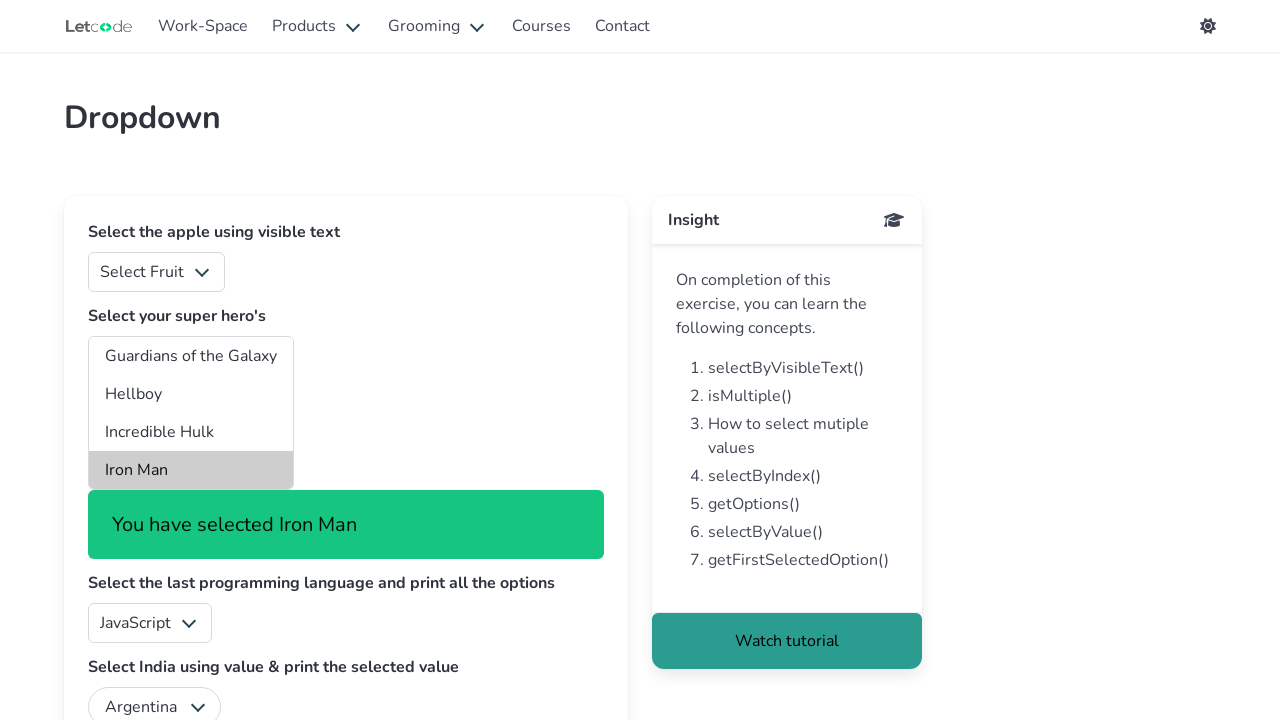

Deselected all options after selecting 'Iron Man'
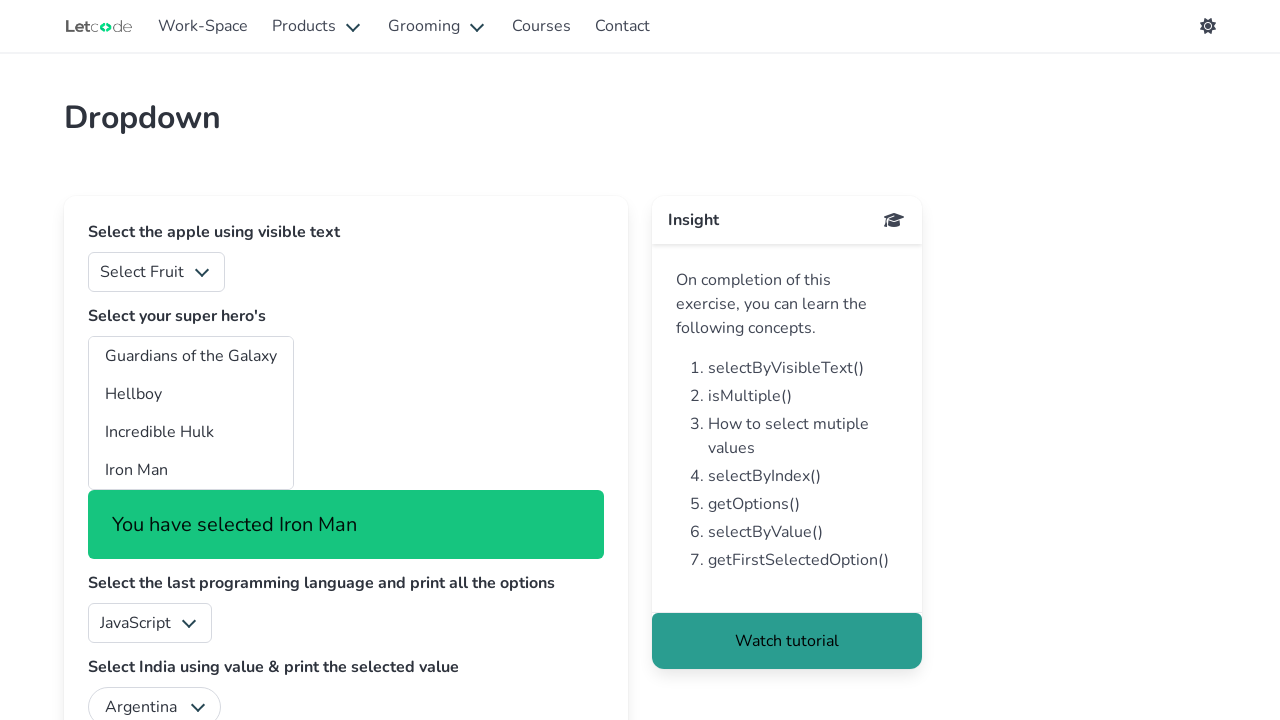

Selected option 'Wolverine' from dropdown on #superheros
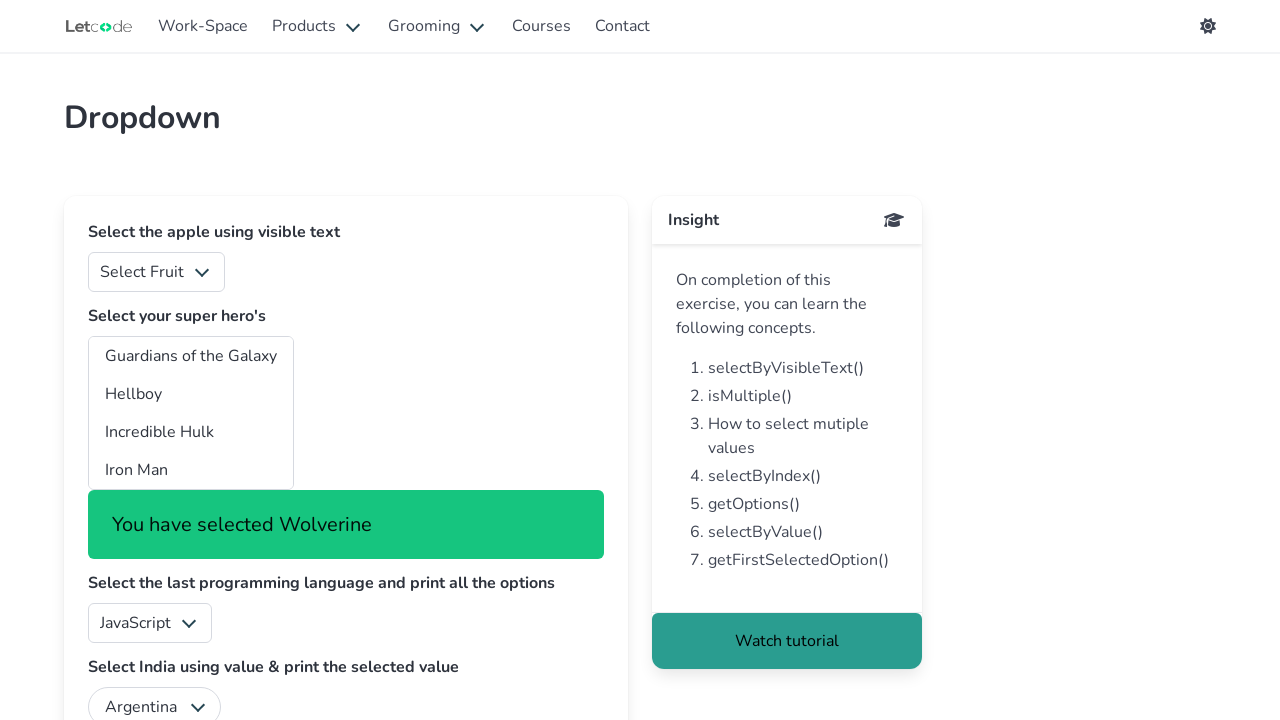

Deselected all options after selecting 'Wolverine'
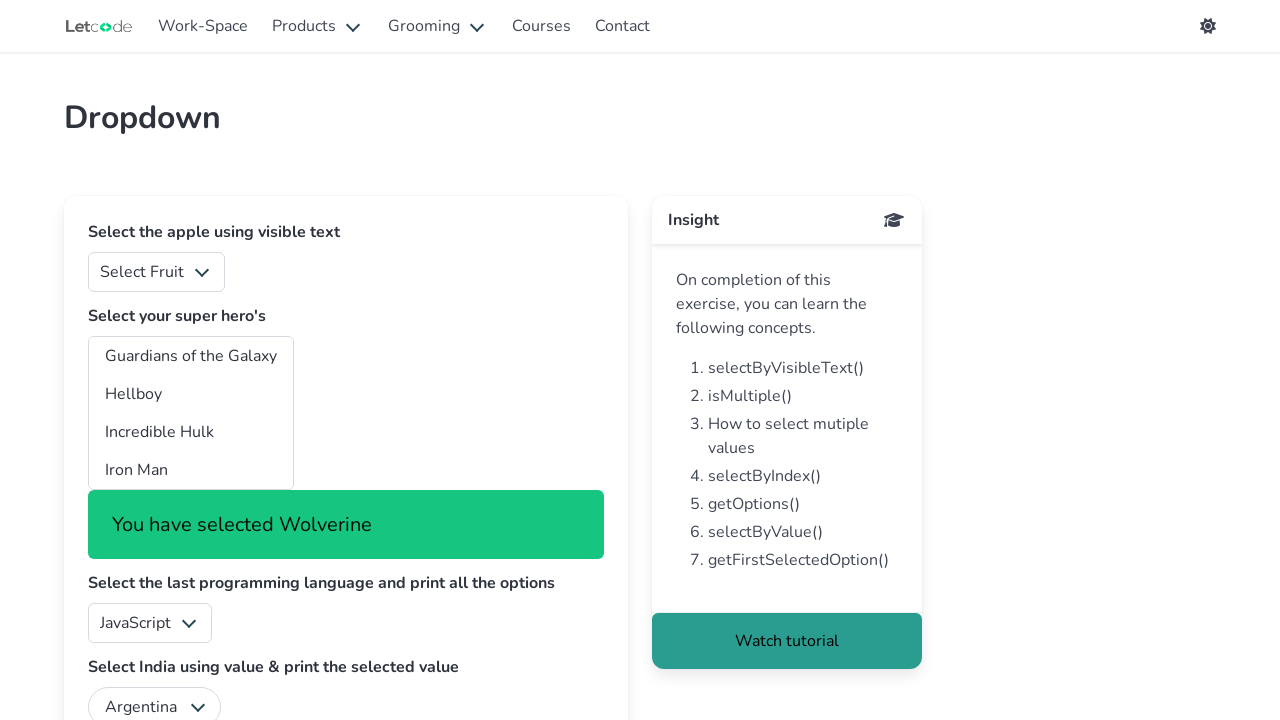

Selected option 'Ghost Rider' from dropdown on #superheros
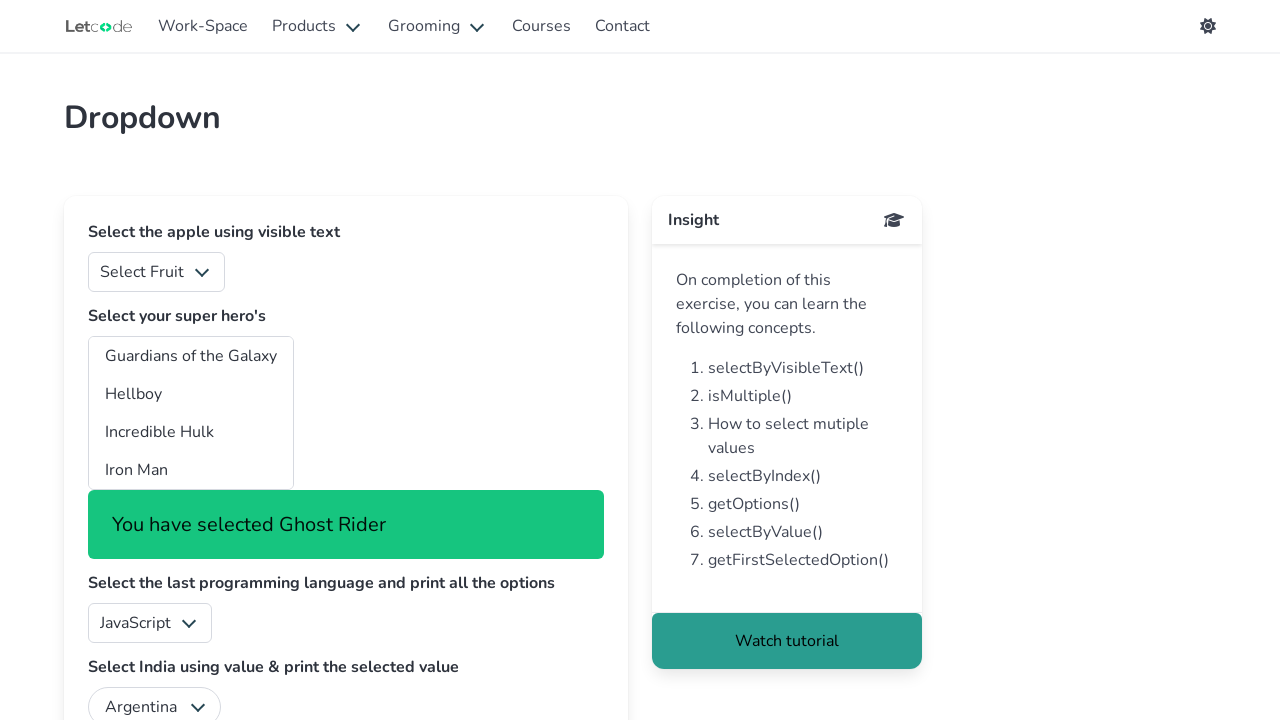

Deselected all options after selecting 'Ghost Rider'
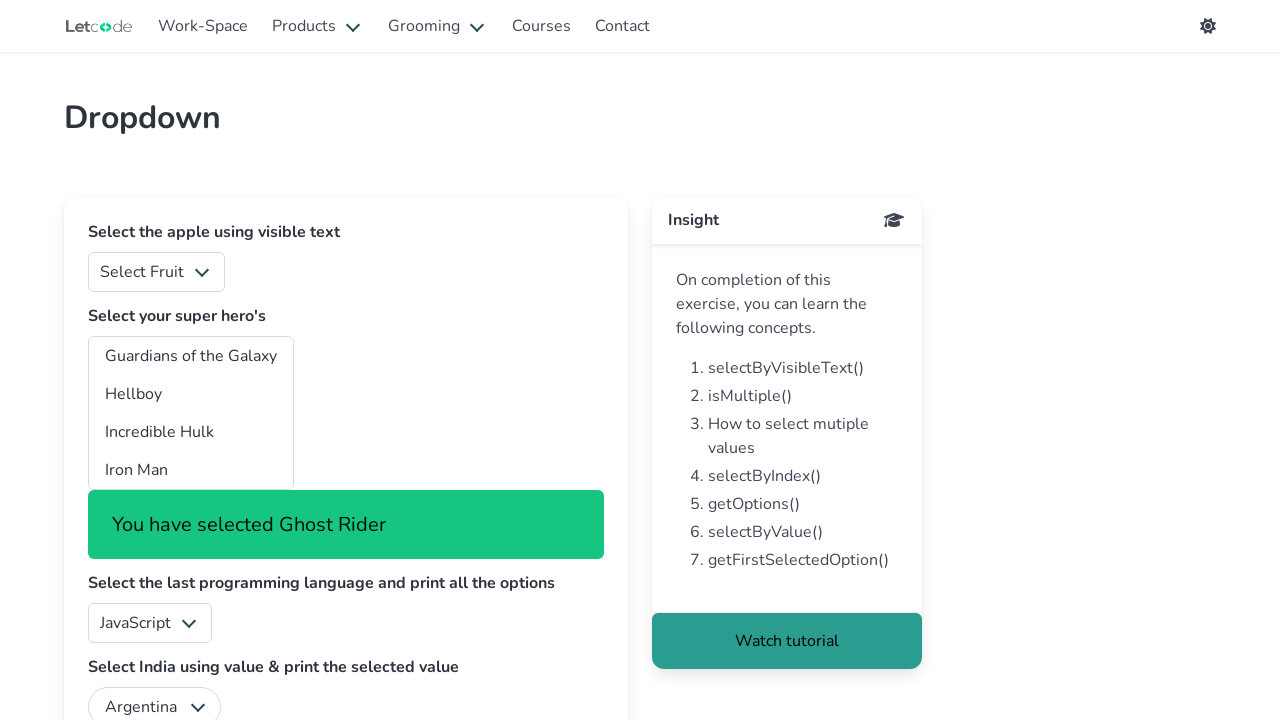

Selected option 'Batman' from dropdown on #superheros
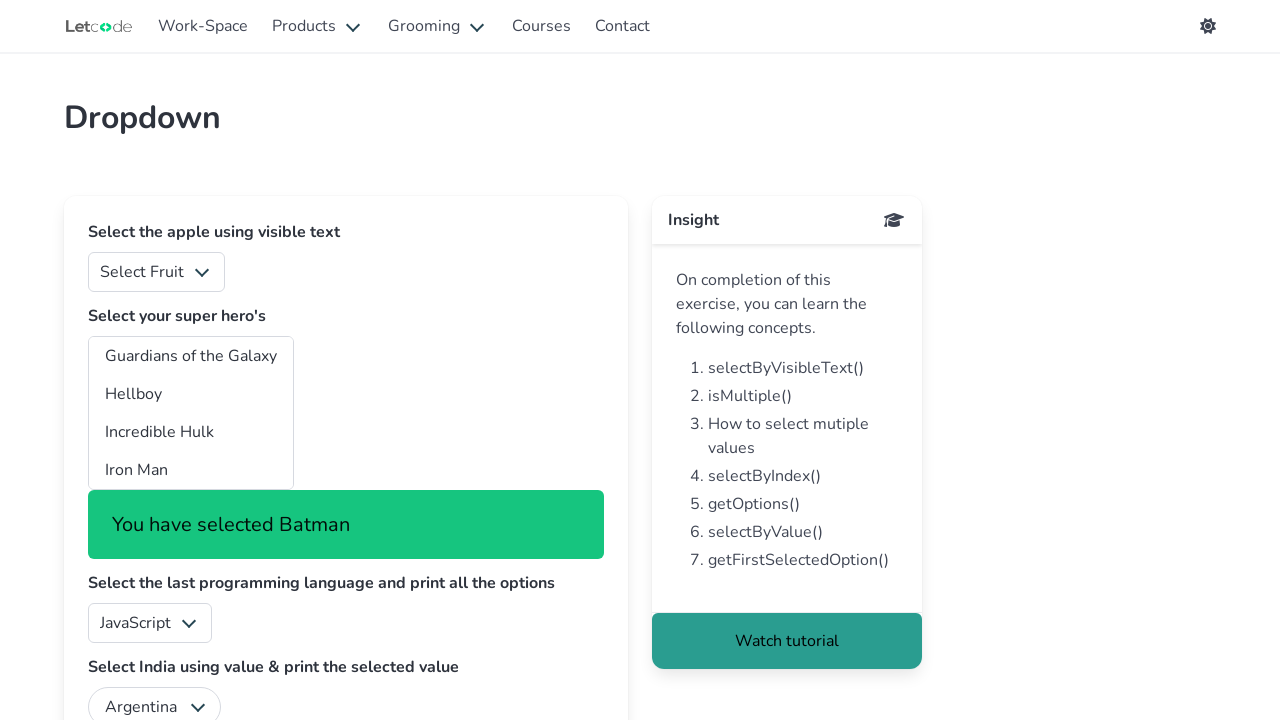

Deselected all options after selecting 'Batman'
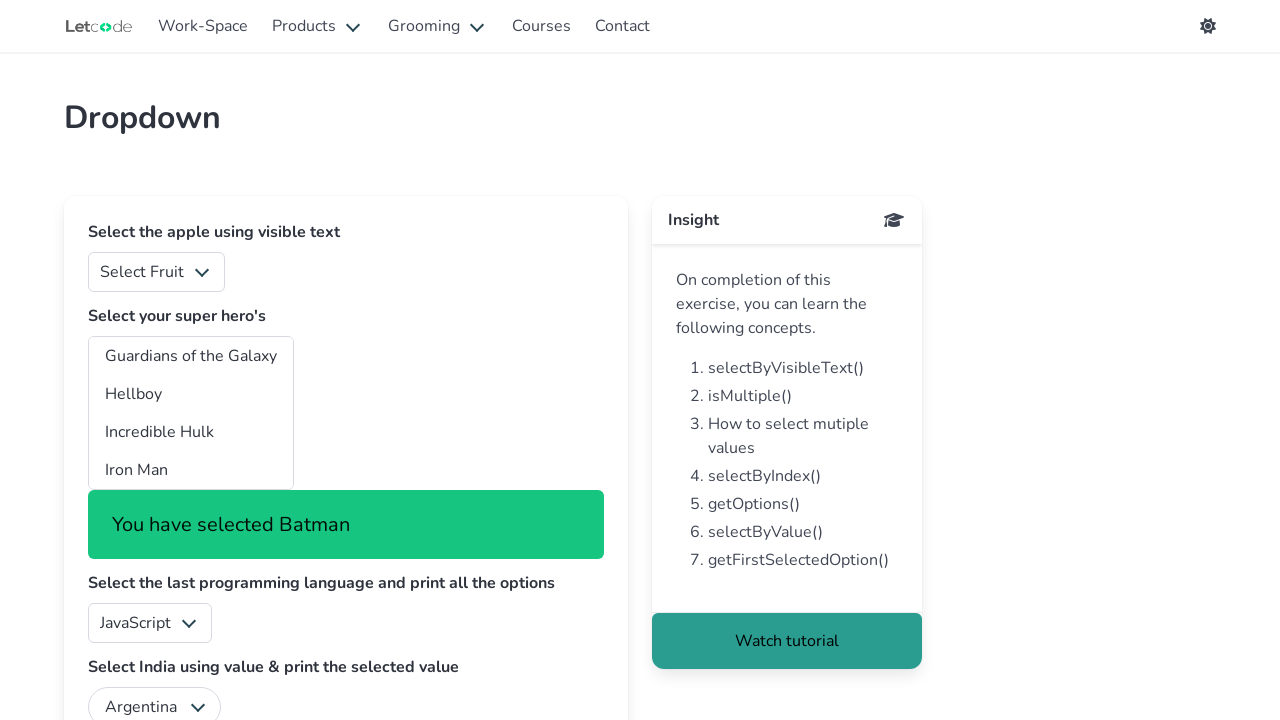

Selected option 'Iron Man' and kept previous selections on #superheros
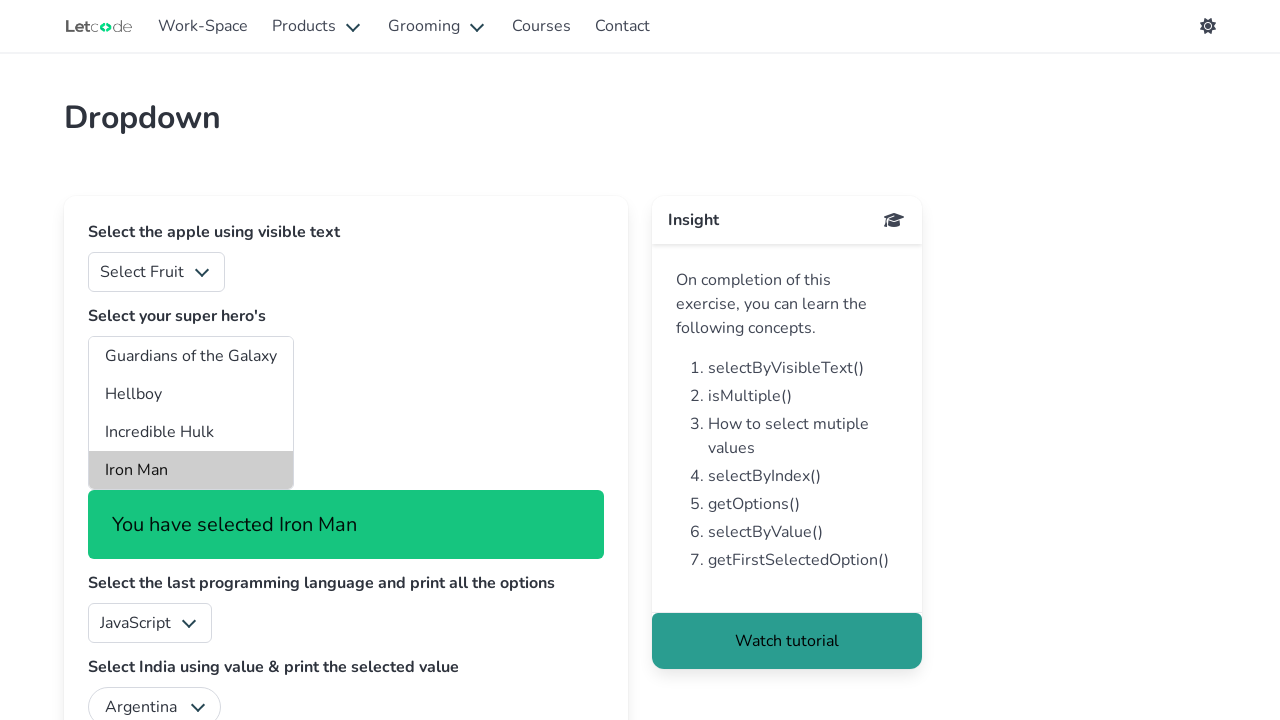

Selected option 'Wolverine' and kept previous selections on #superheros
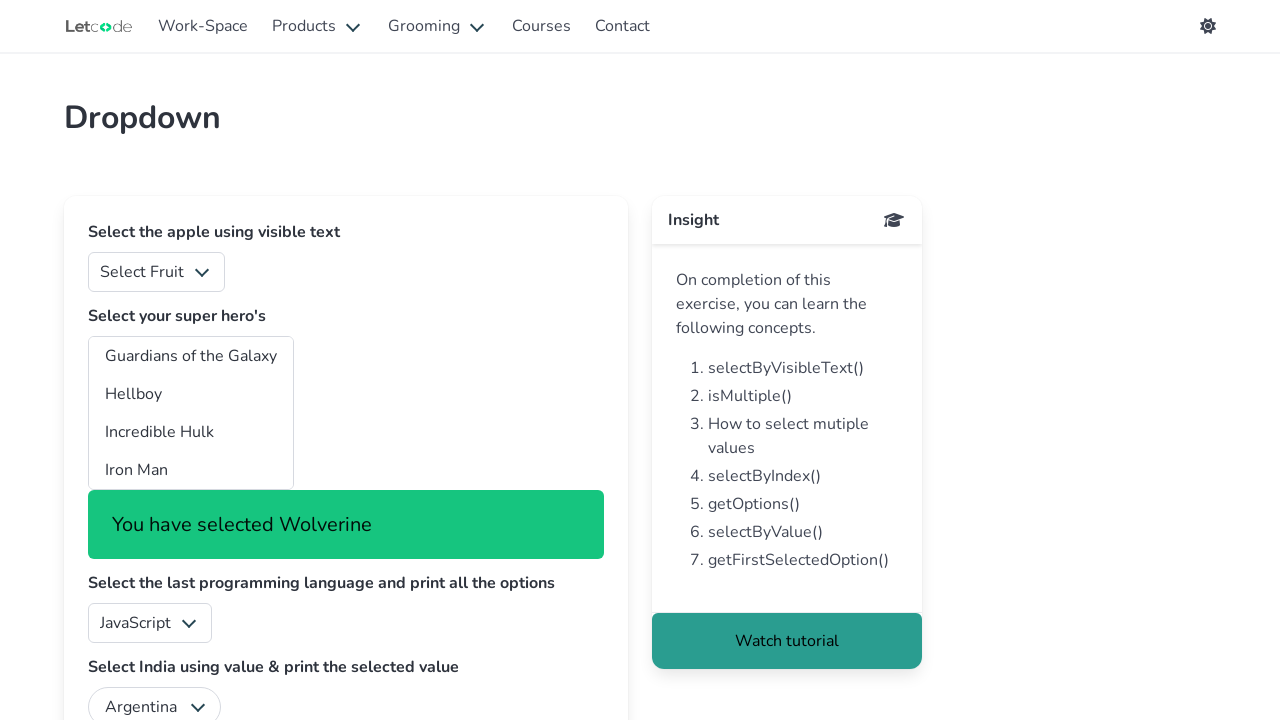

Selected option 'Ghost Rider' and kept previous selections on #superheros
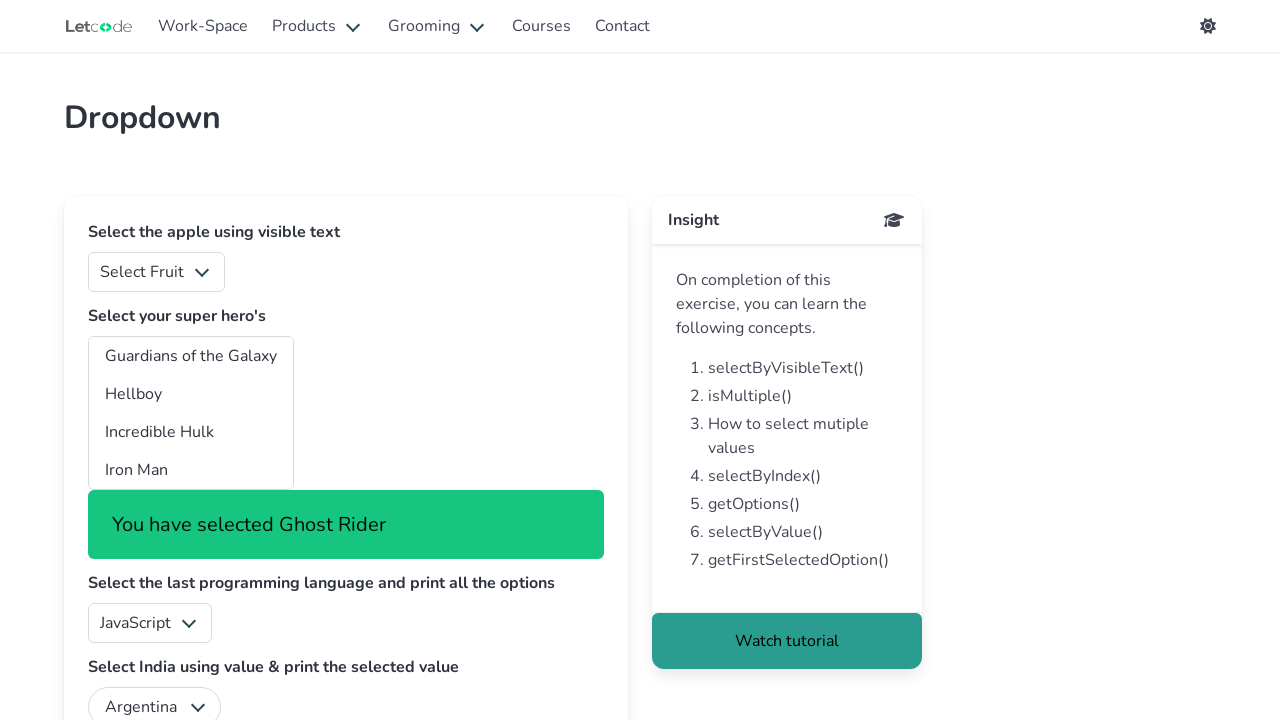

Selected option 'Batman' and kept previous selections on #superheros
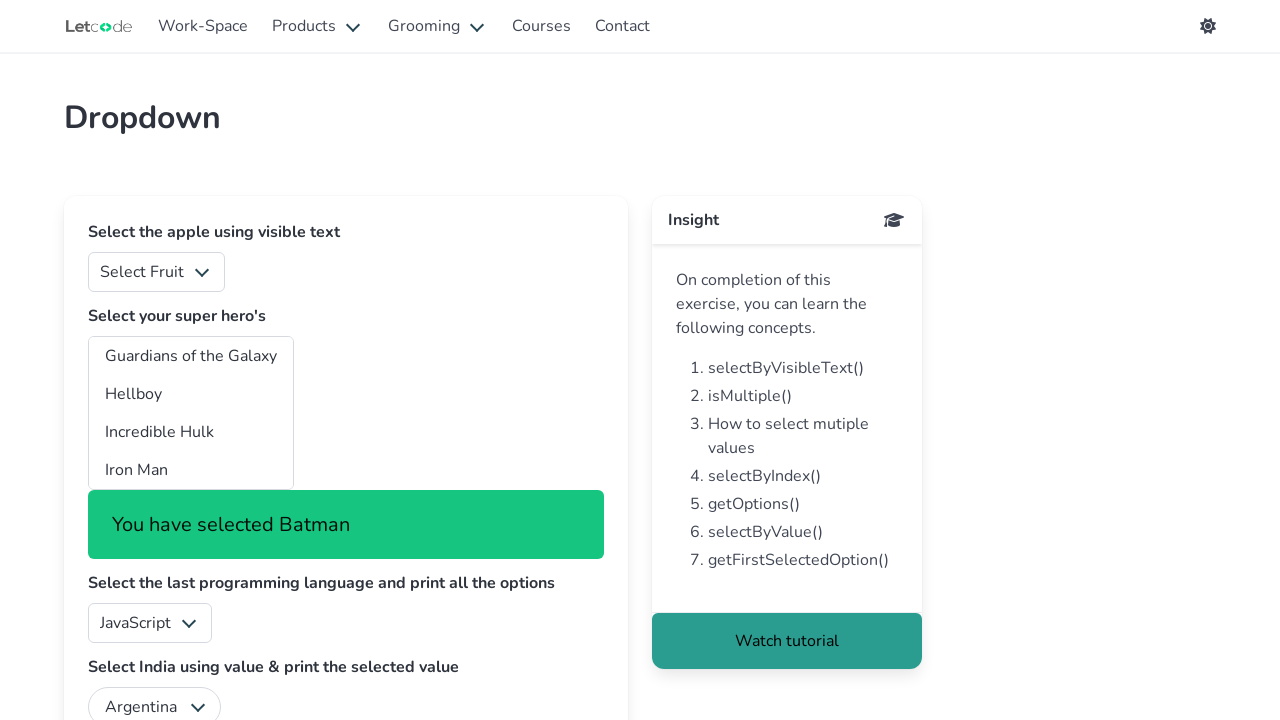

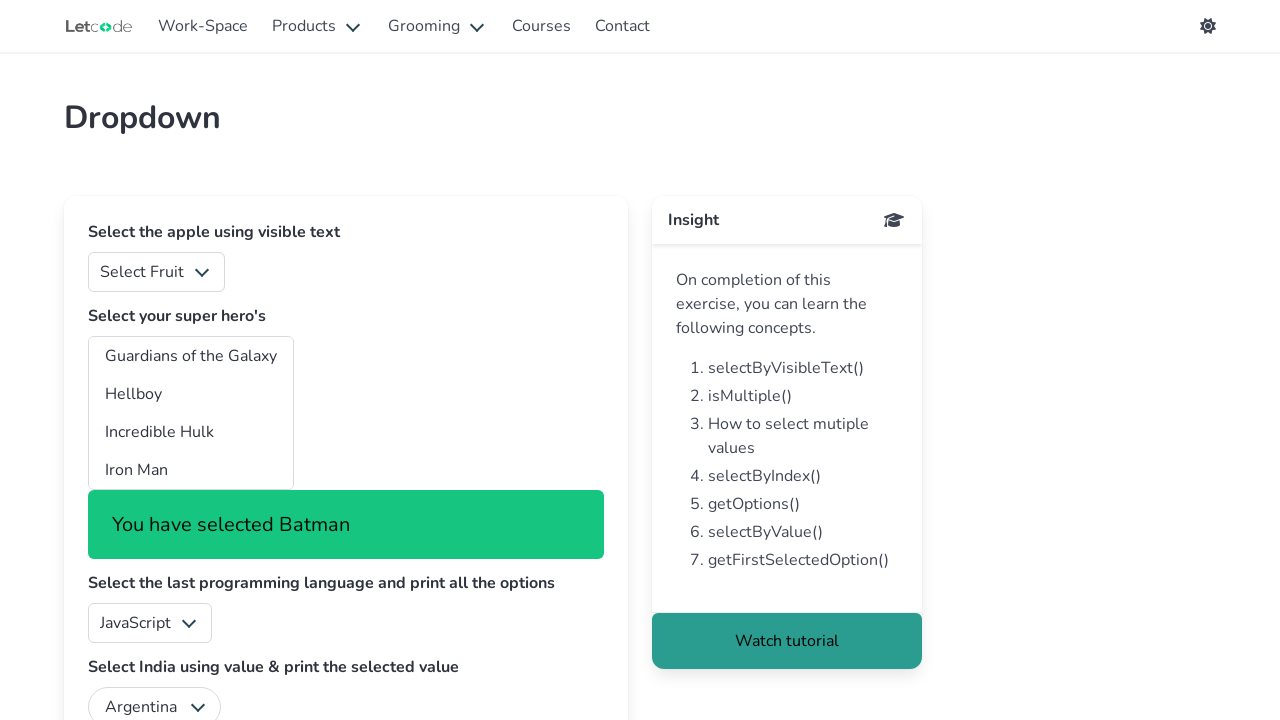